Tests context-click (right-click) on a dropdown element to display a context menu, and double-click on another dropdown element to display its context menu.

Starting URL: https://bonigarcia.dev/selenium-webdriver-java/dropdown-menu.html

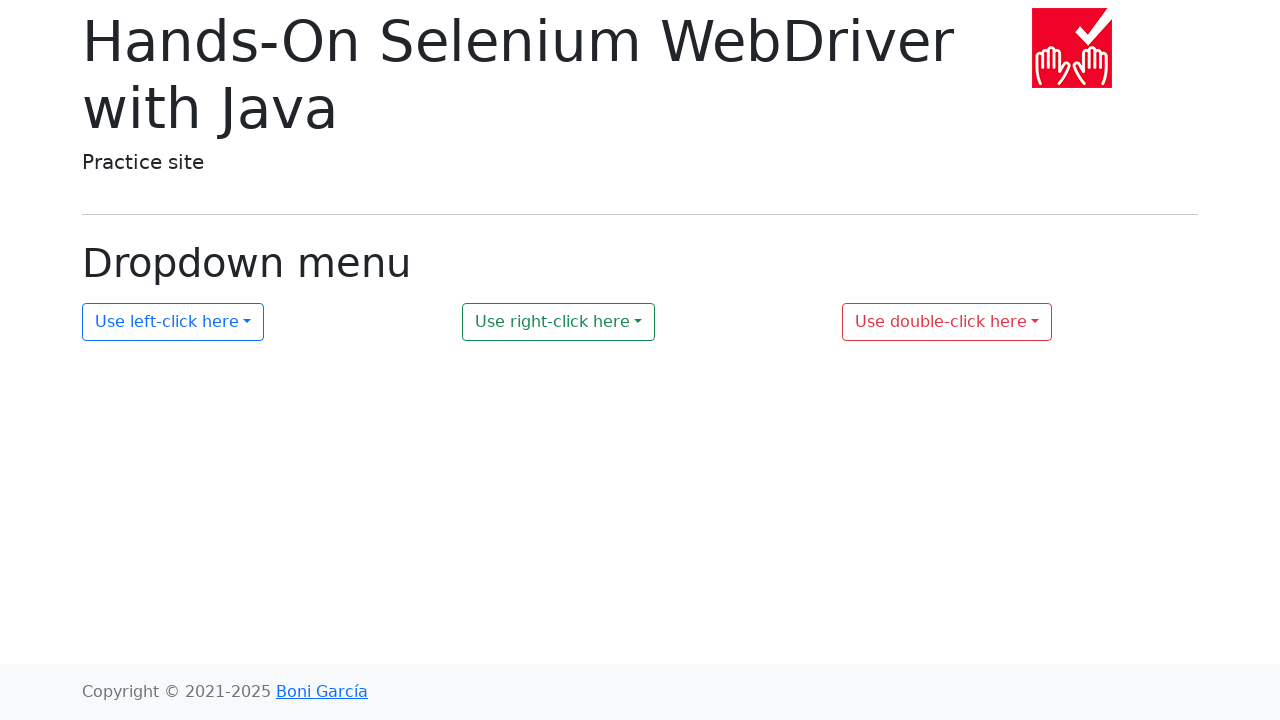

Right-clicked on dropdown-2 to open context menu at (559, 322) on #my-dropdown-2
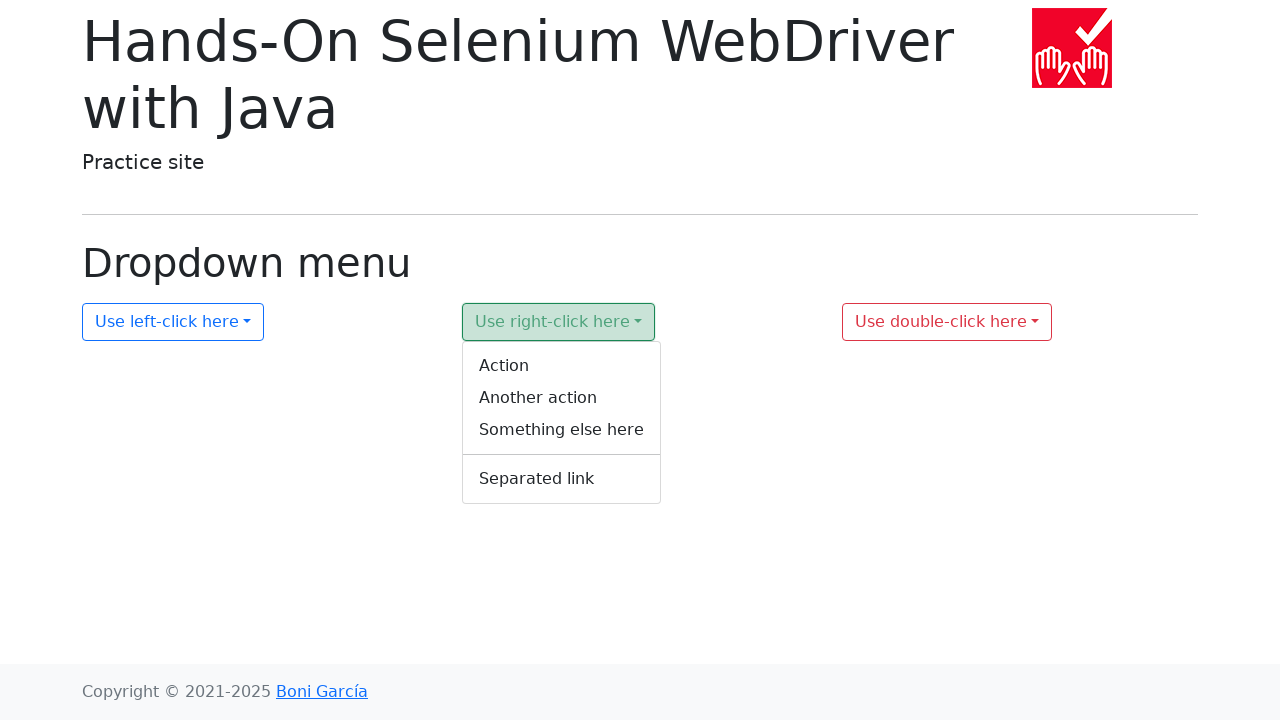

Context menu 2 is now visible
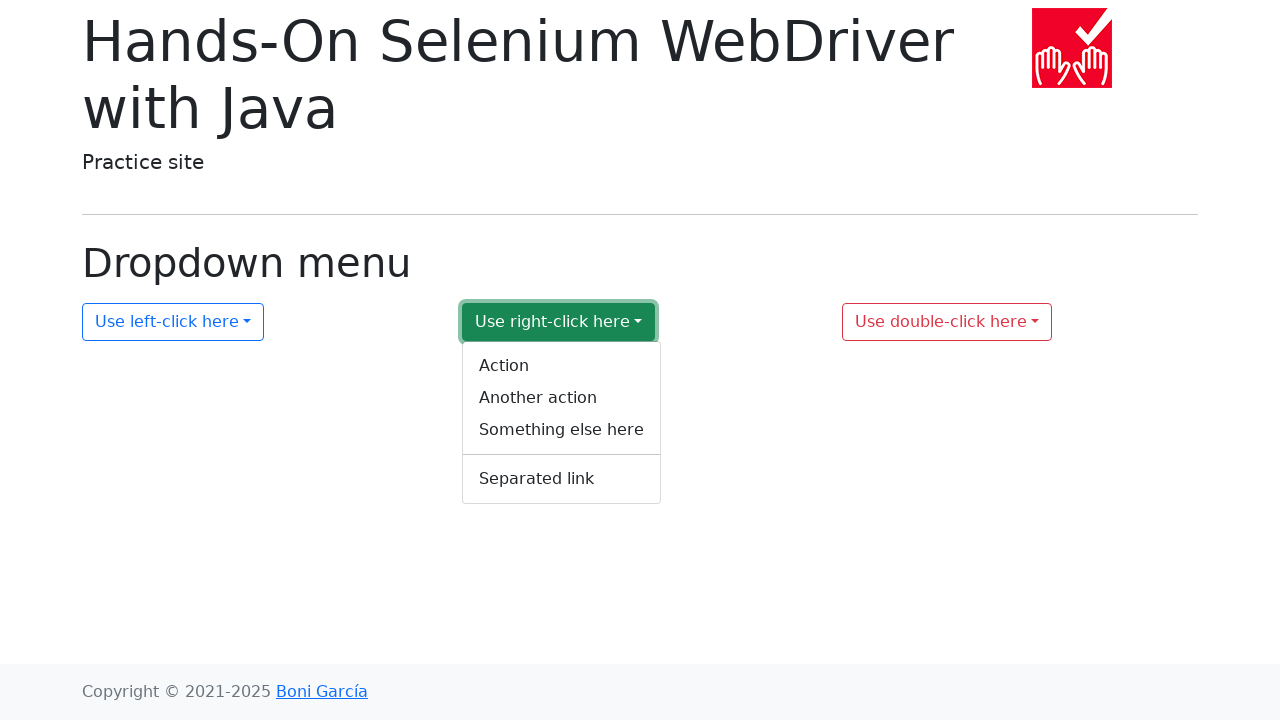

Double-clicked on dropdown-3 to open its context menu at (947, 322) on #my-dropdown-3
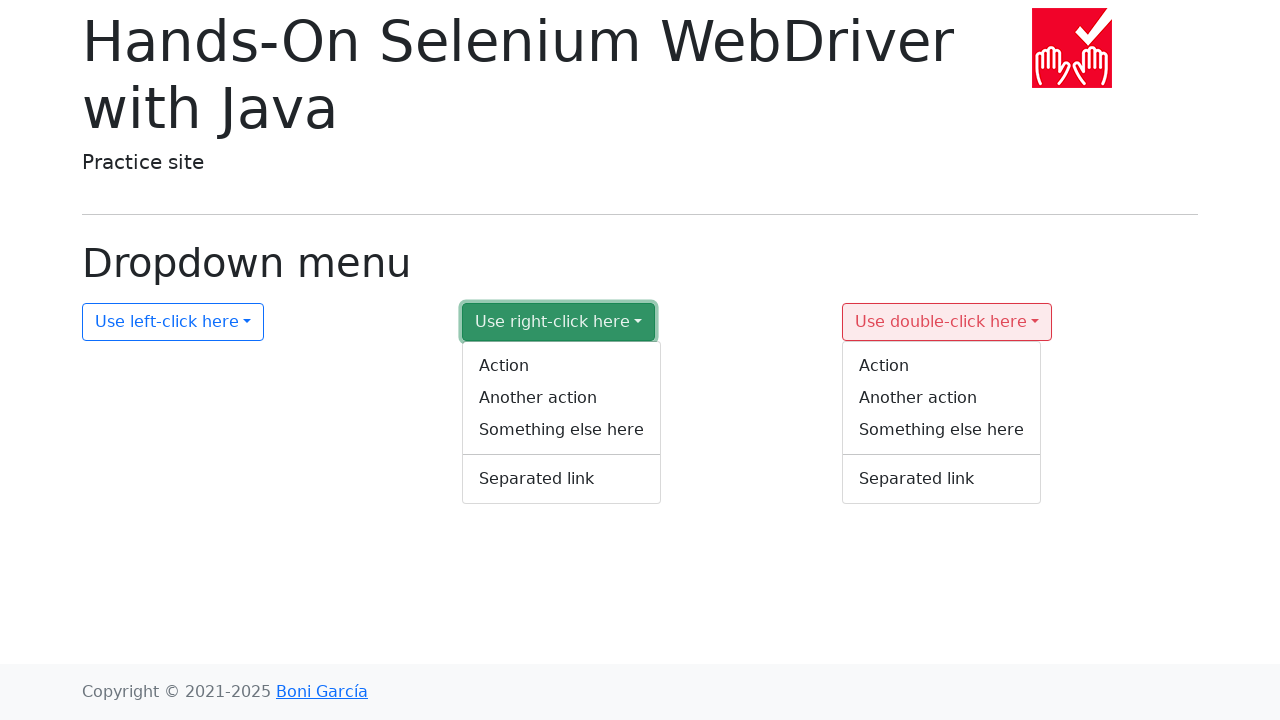

Context menu 3 is now visible
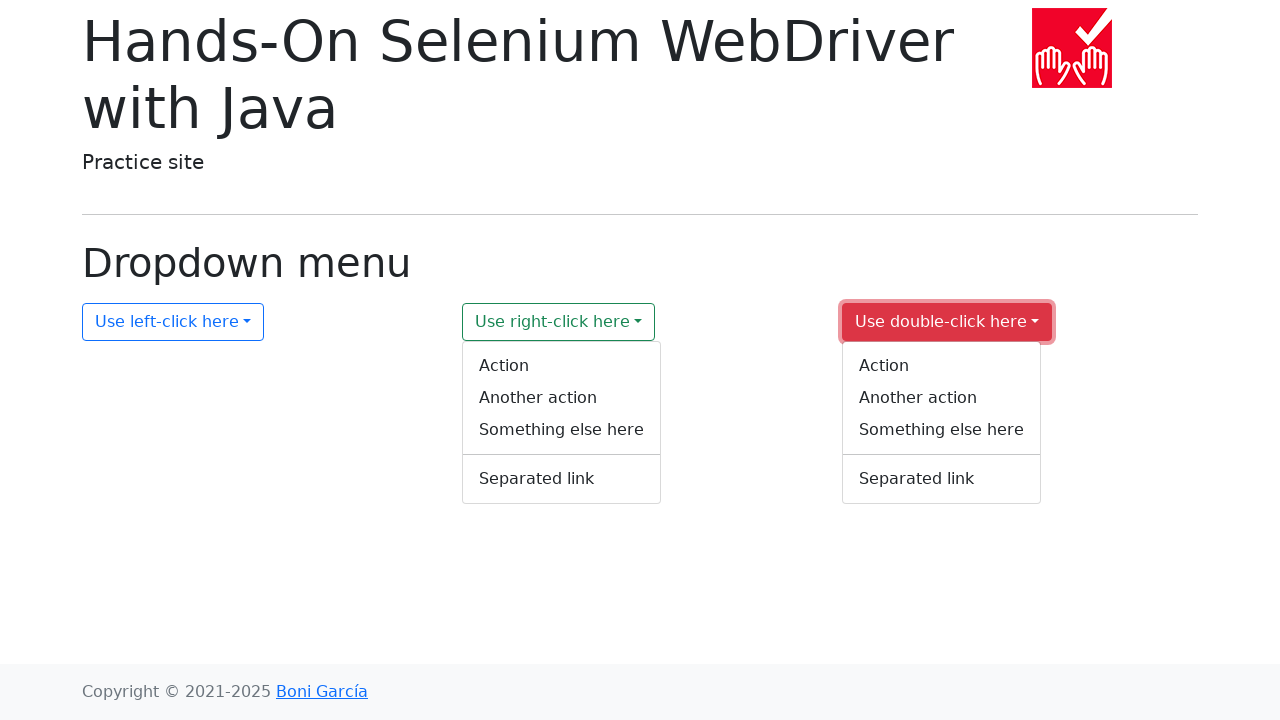

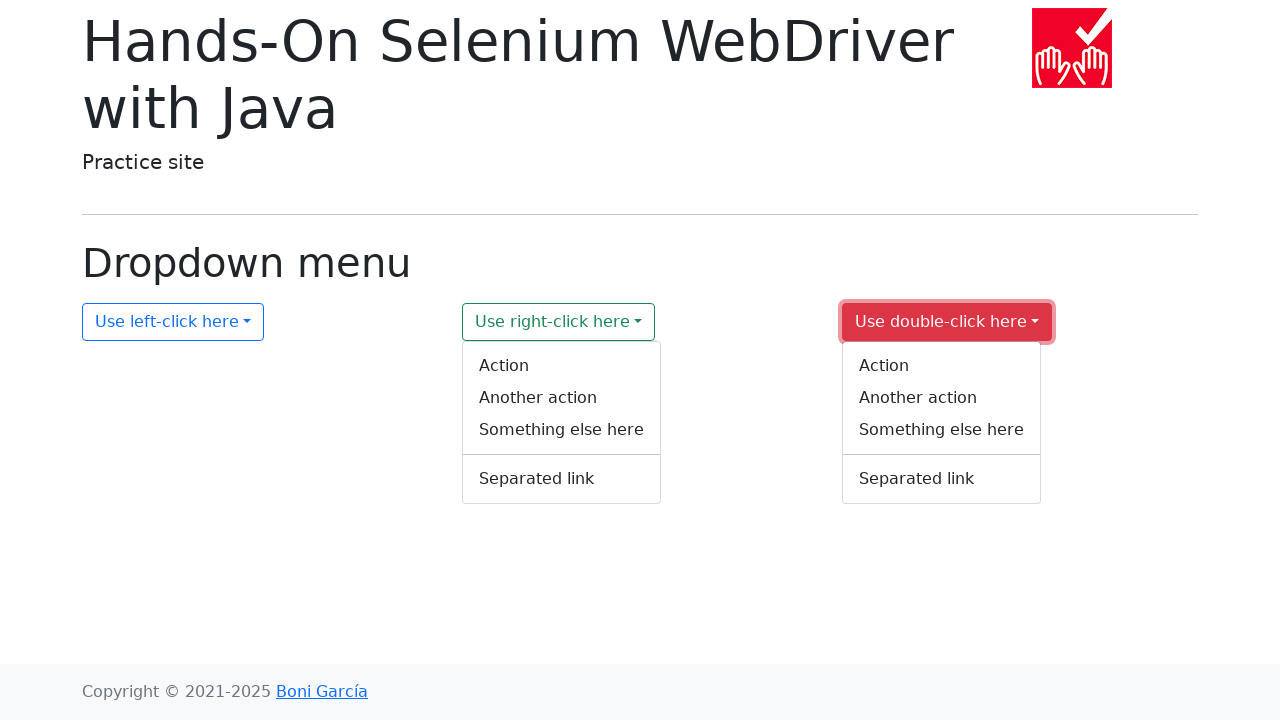